Tests the Text Box form on DemoQA by navigating to the Elements section, opening the Text Box frame, filling in the form fields (name, email, current address, permanent address), and submitting the form.

Starting URL: https://demoqa.com/

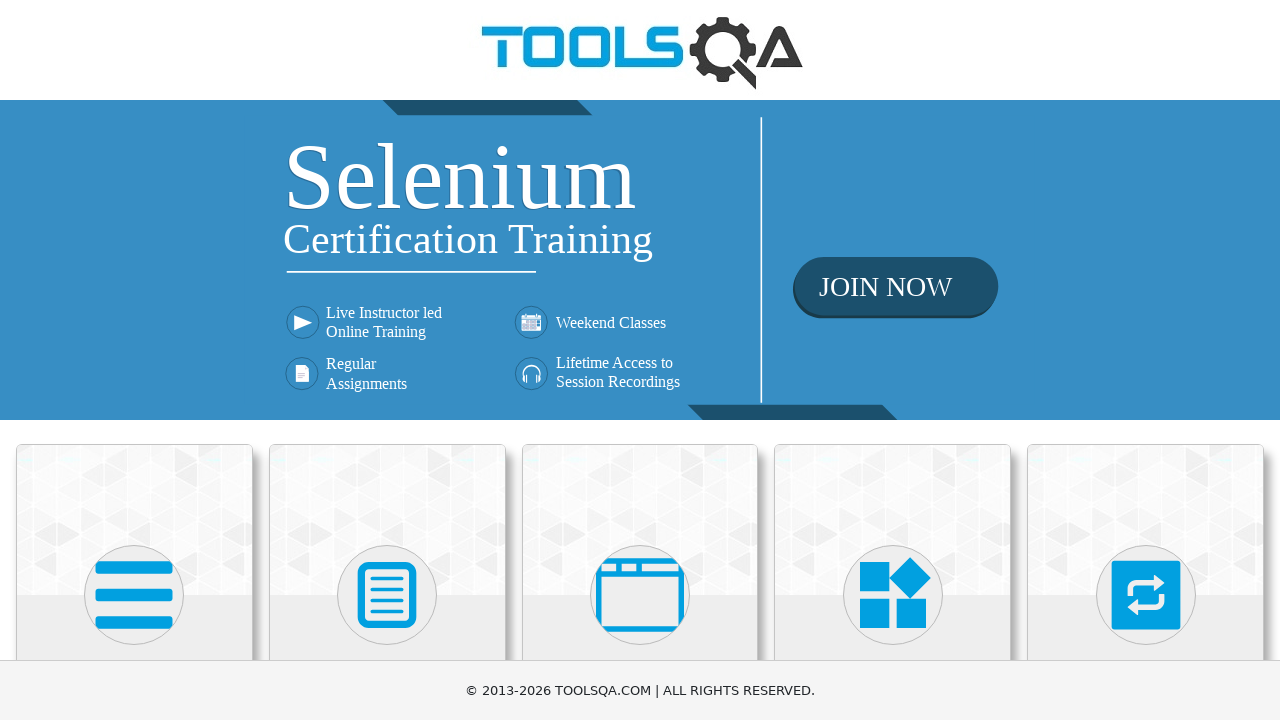

Clicked on Elements card on the main page at (134, 520) on div.card:has-text('Elements')
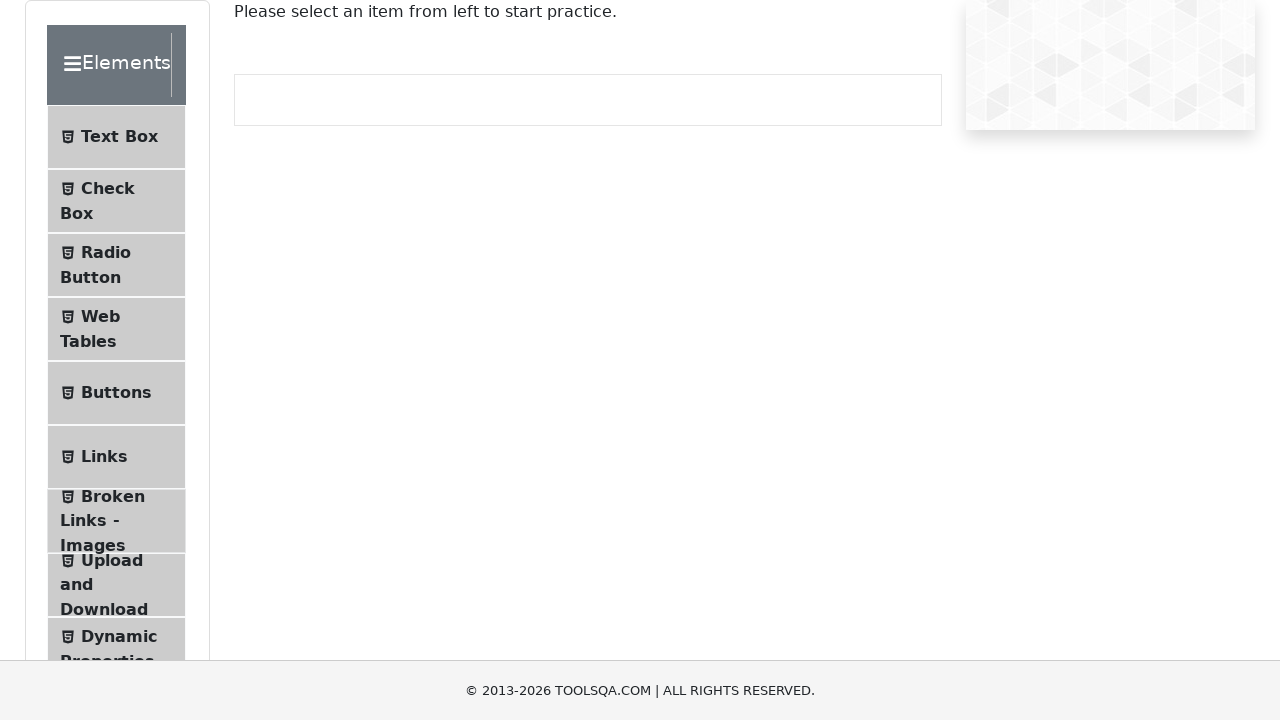

Clicked on Text Box menu item at (119, 137) on span:has-text('Text Box')
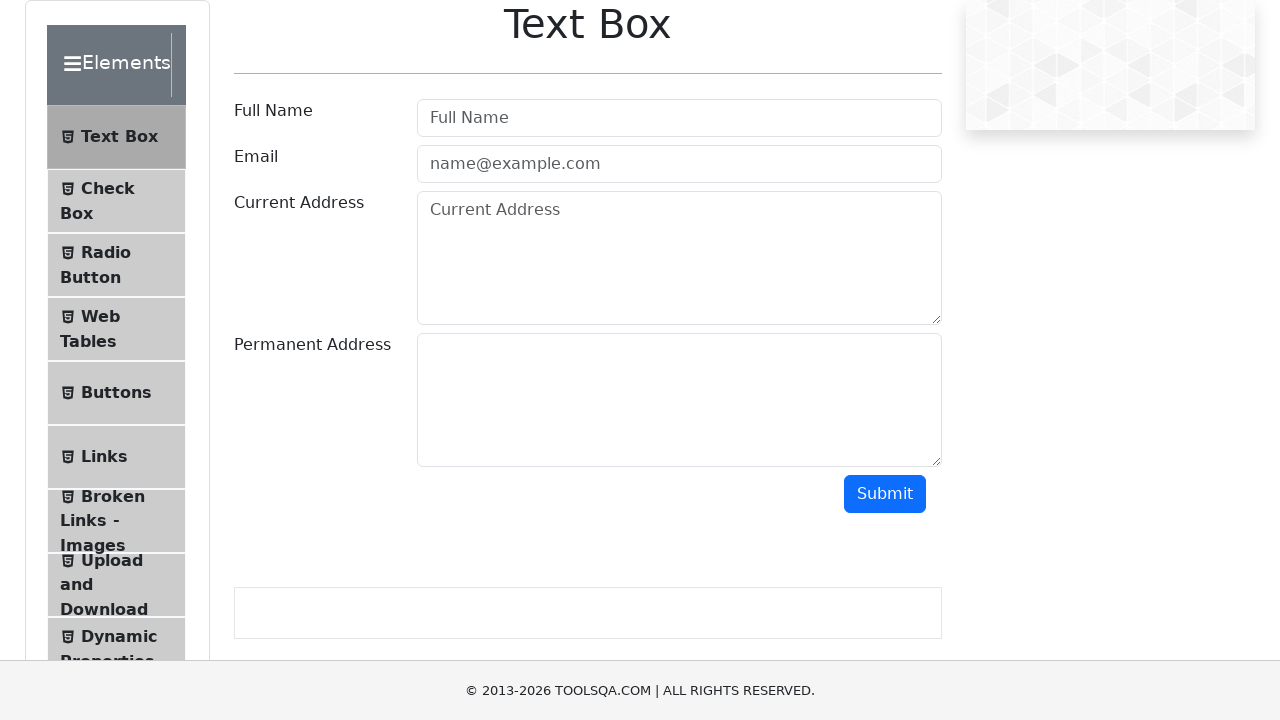

Filled name field with 'JohnDoe' on #userName
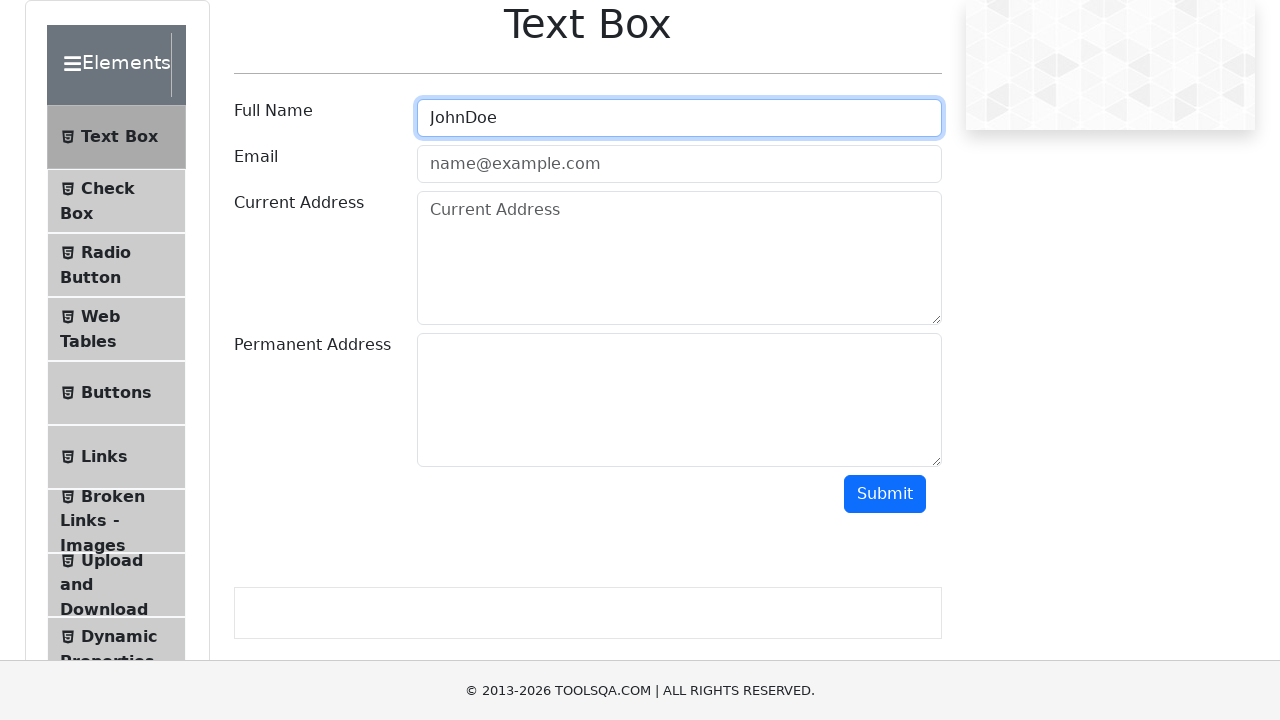

Filled email field with 'johndoe87@example.com' on #userEmail
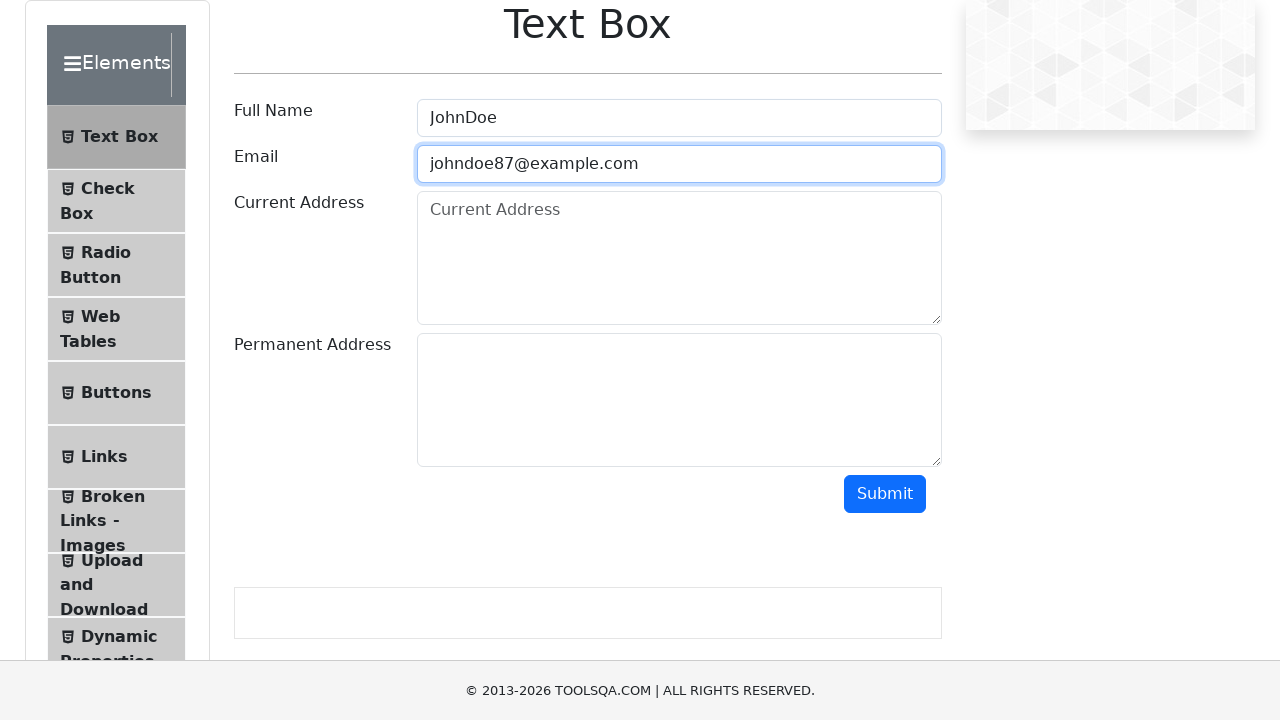

Filled current address field with '123 Main Street' on #currentAddress
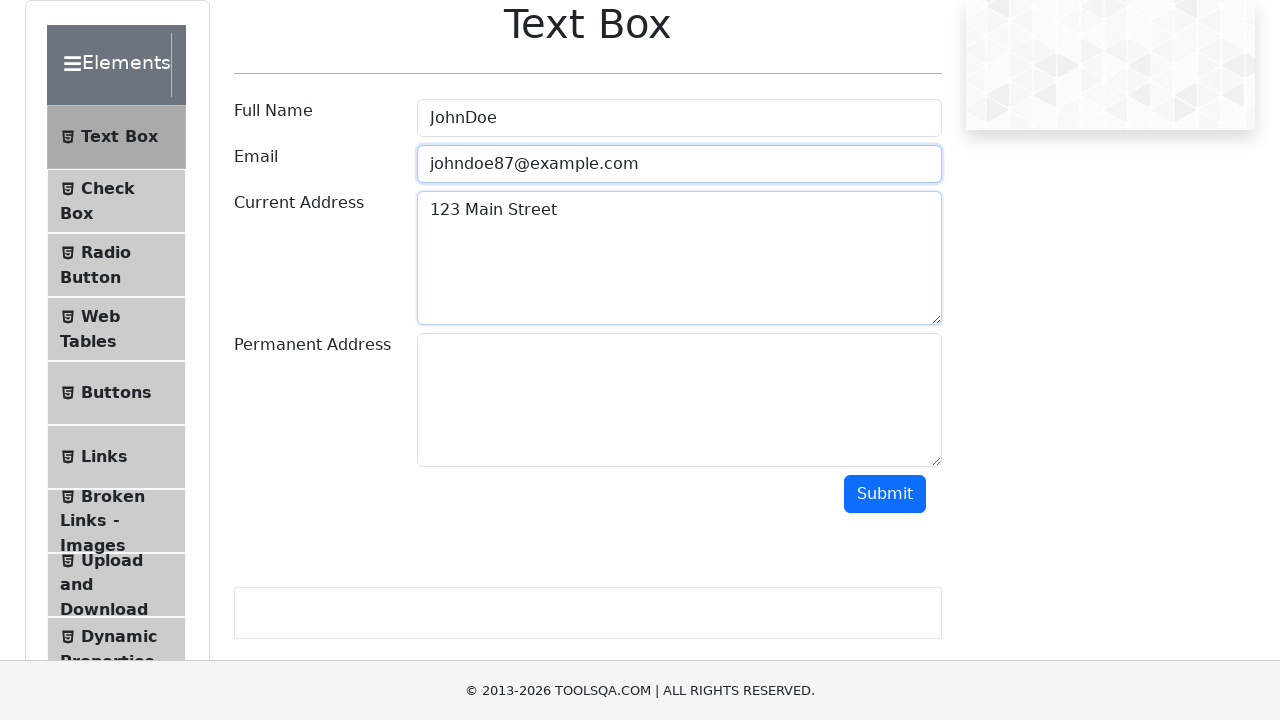

Filled permanent address field with '456 Oak Avenue' on #permanentAddress
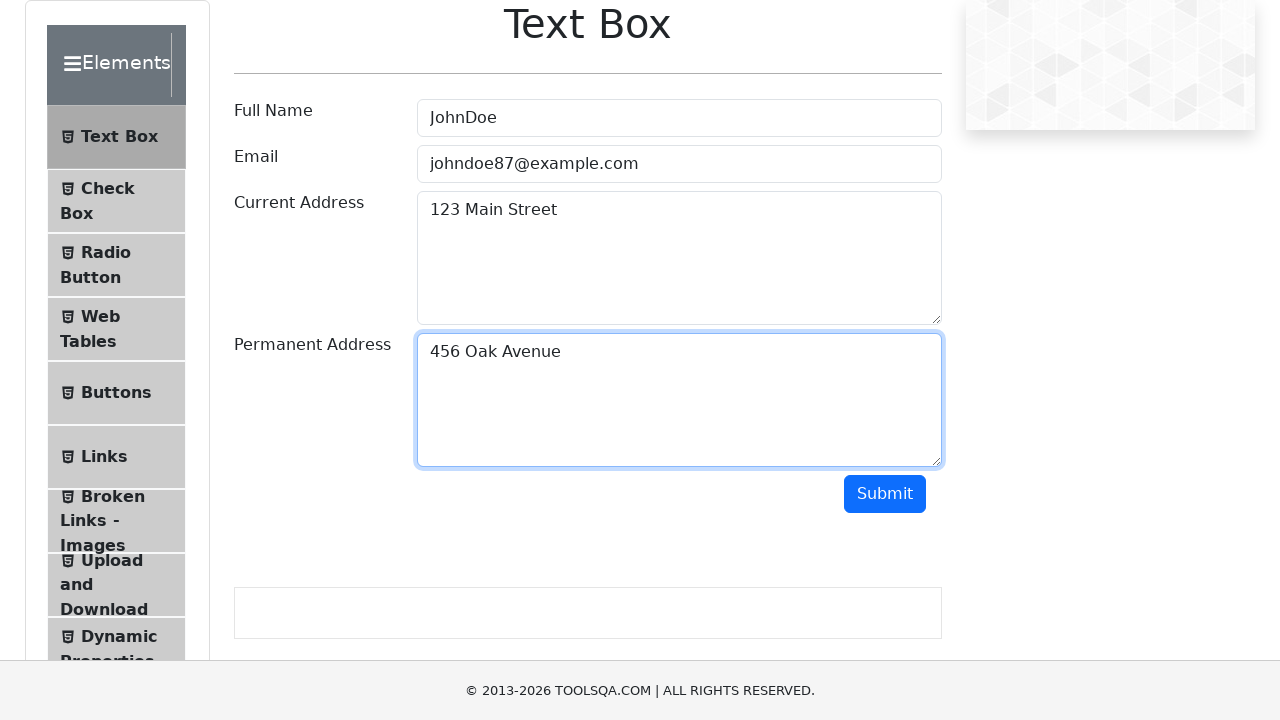

Clicked the submit button at (885, 494) on #submit
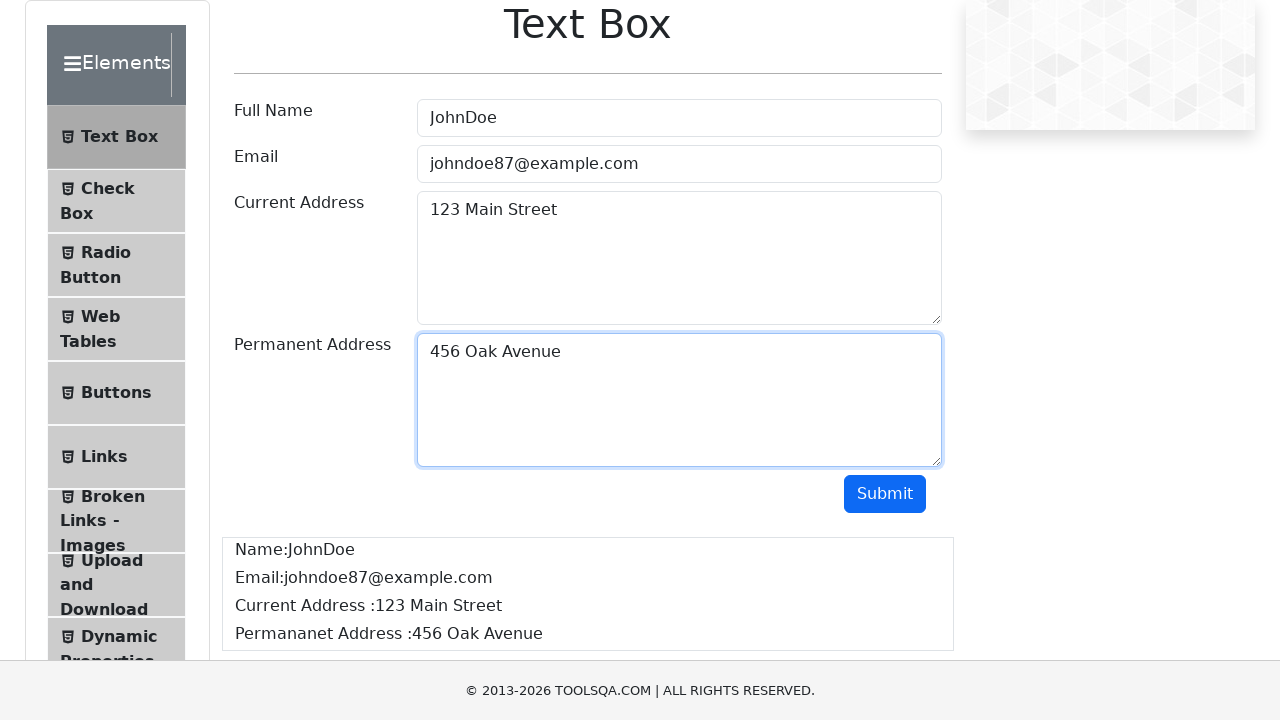

Form output appeared after submission
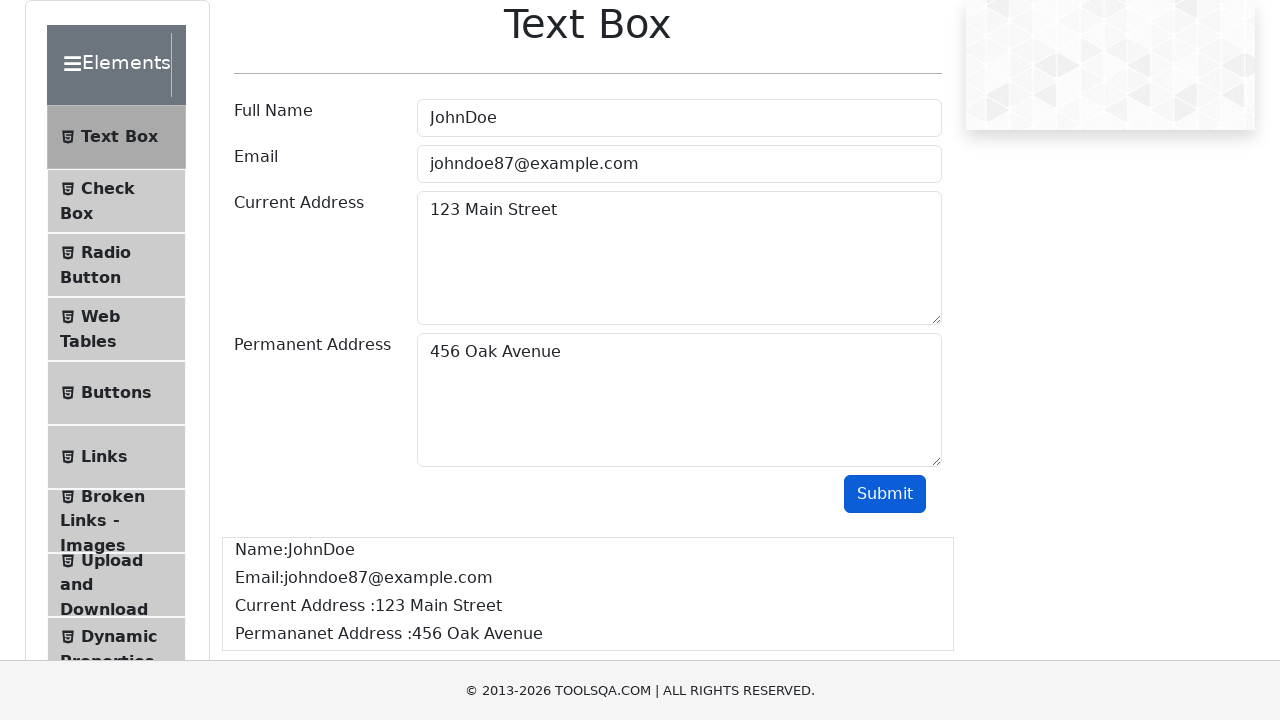

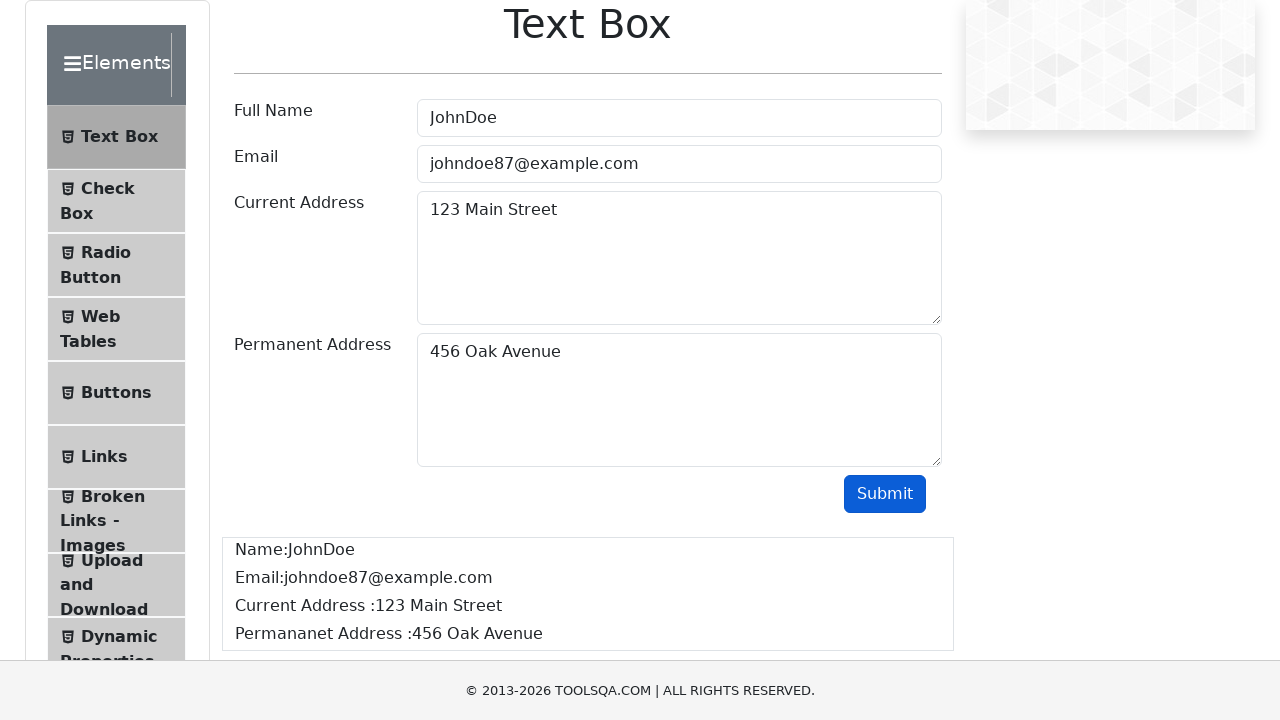